Tests the search/filter functionality on a vegetable offers page by entering "Rice" in the search field and verifying the filtered results

Starting URL: https://rahulshettyacademy.com/seleniumPractise/#/offers

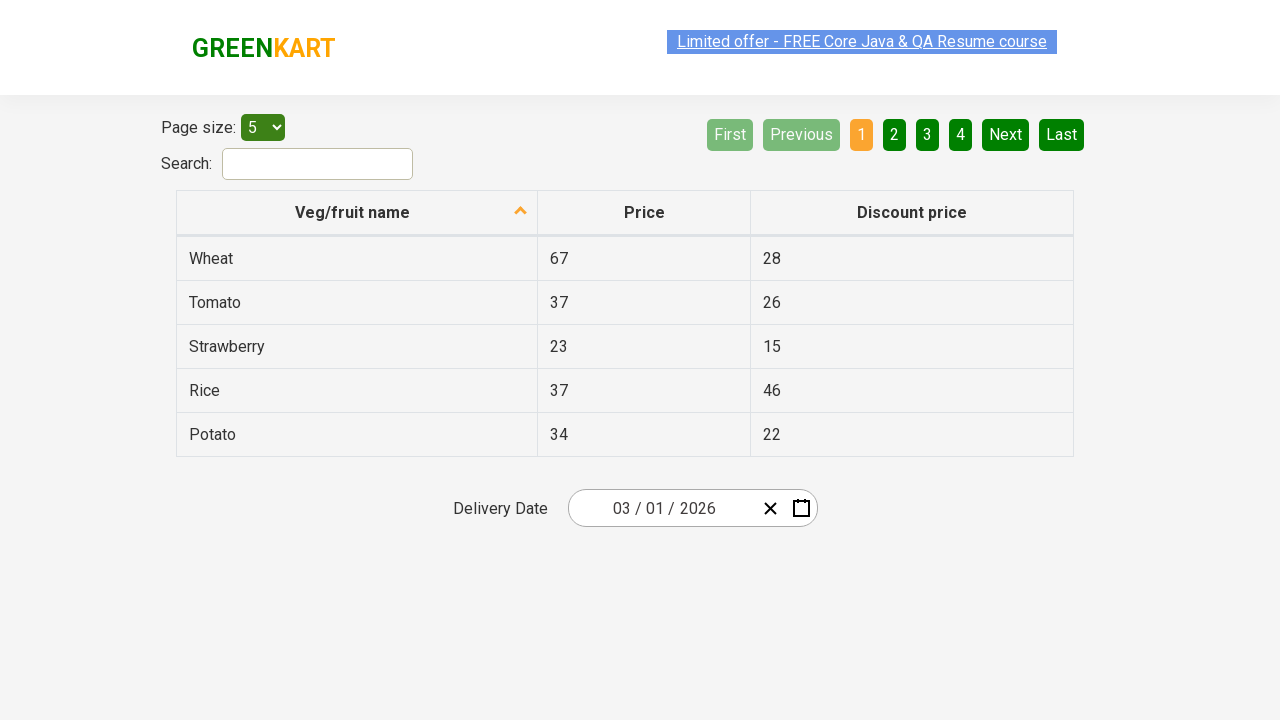

Filled search field with 'Rice' on #search-field
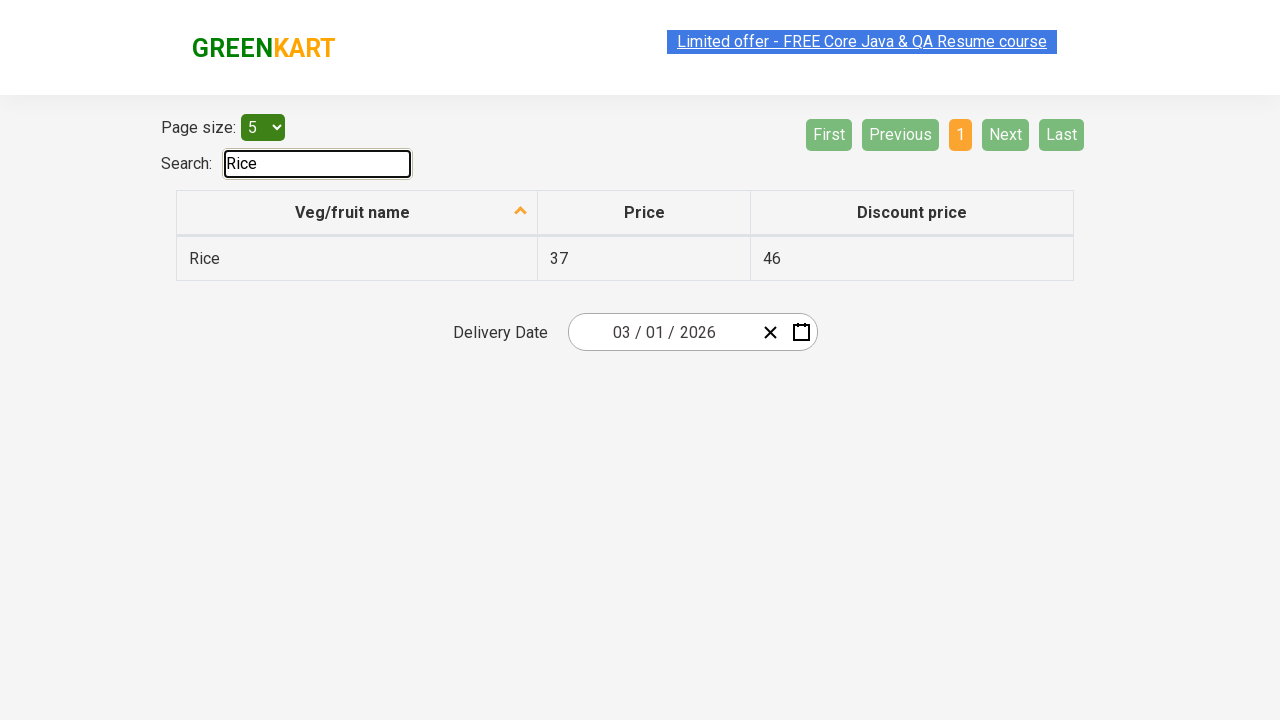

Waited for filtered table results to load
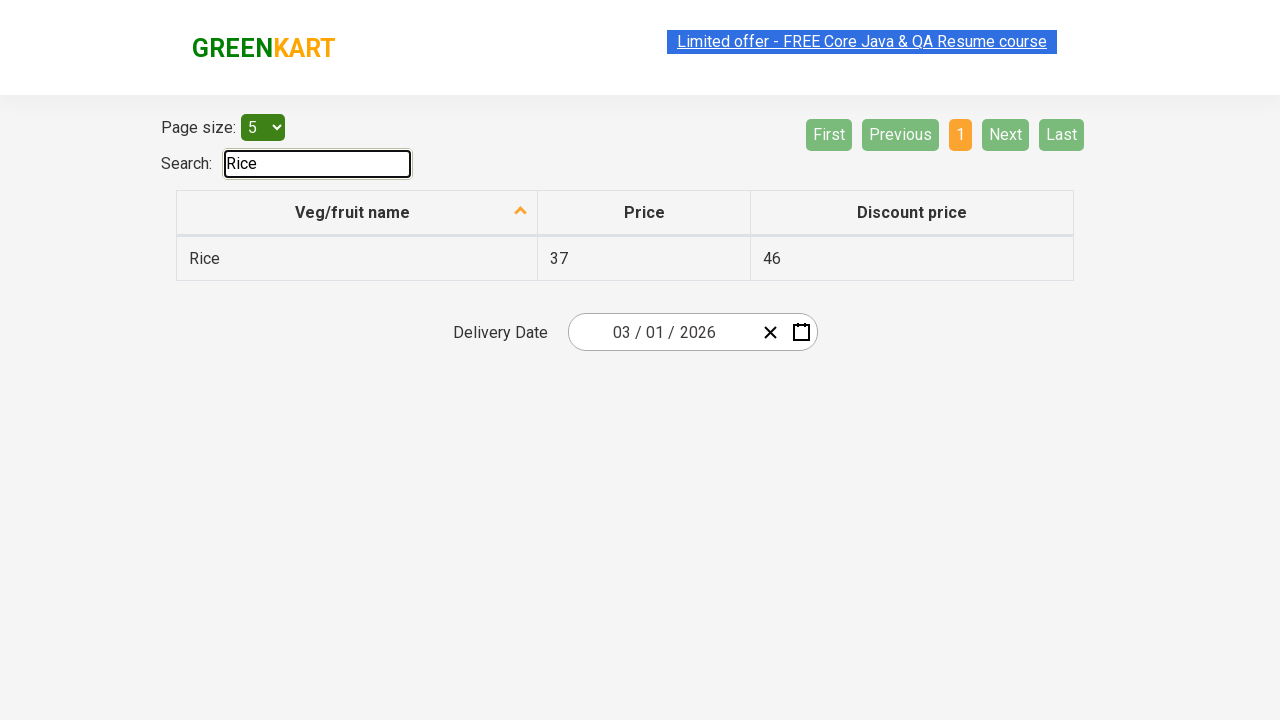

Retrieved all vegetable names from filtered table
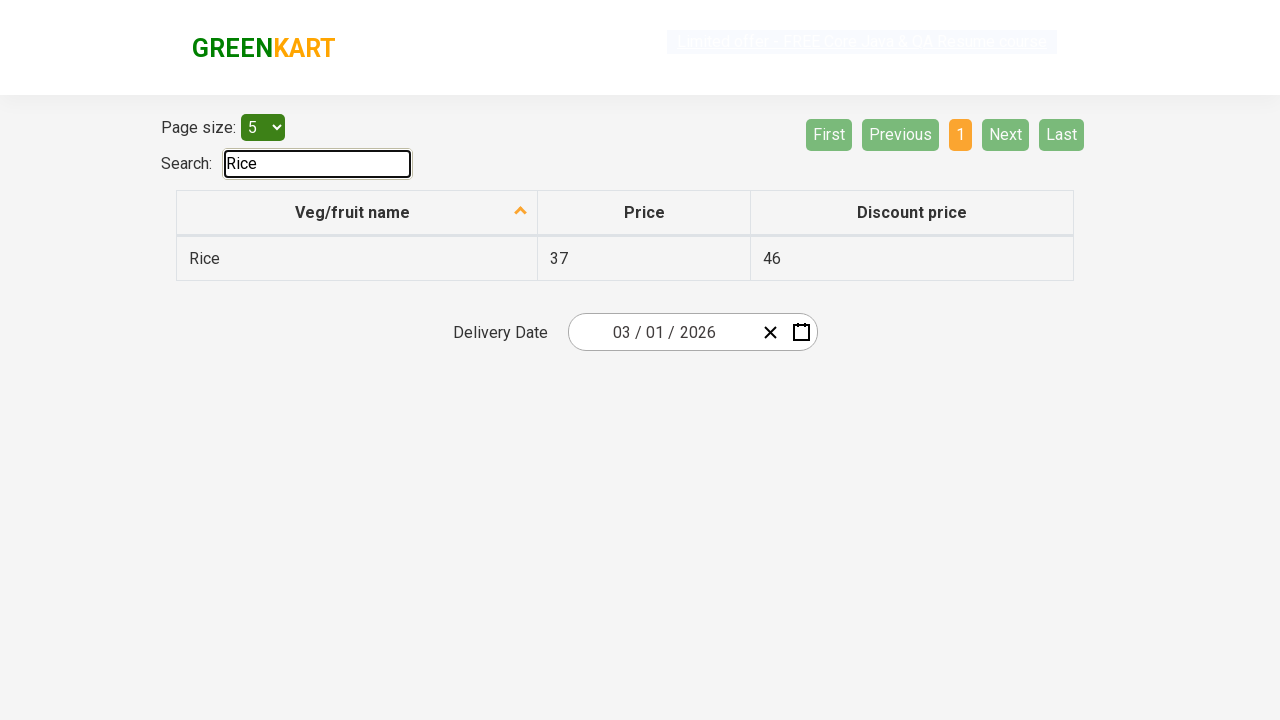

Verified 'Rice' contains 'Rice'
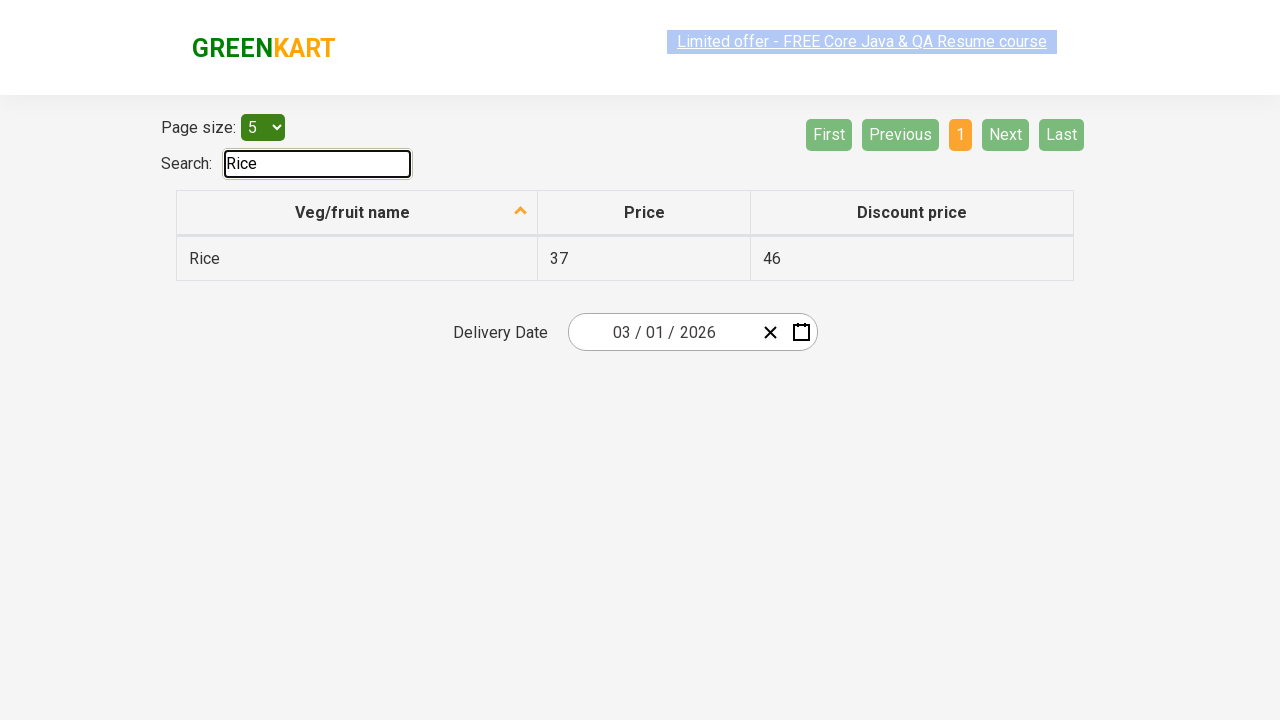

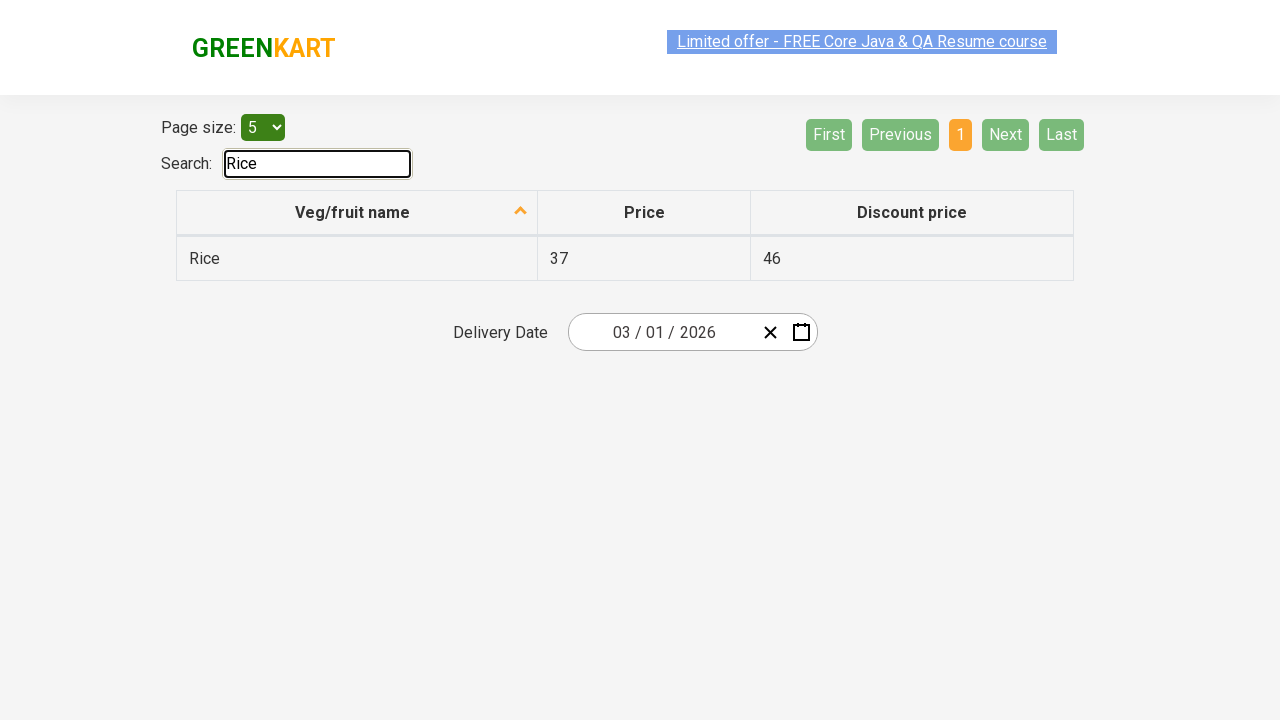